Navigates to AWS IAM Actions website, waits for the page to fully load, and clicks the "Save As..." button to trigger a download action.

Starting URL: https://www.awsiamactions.io/

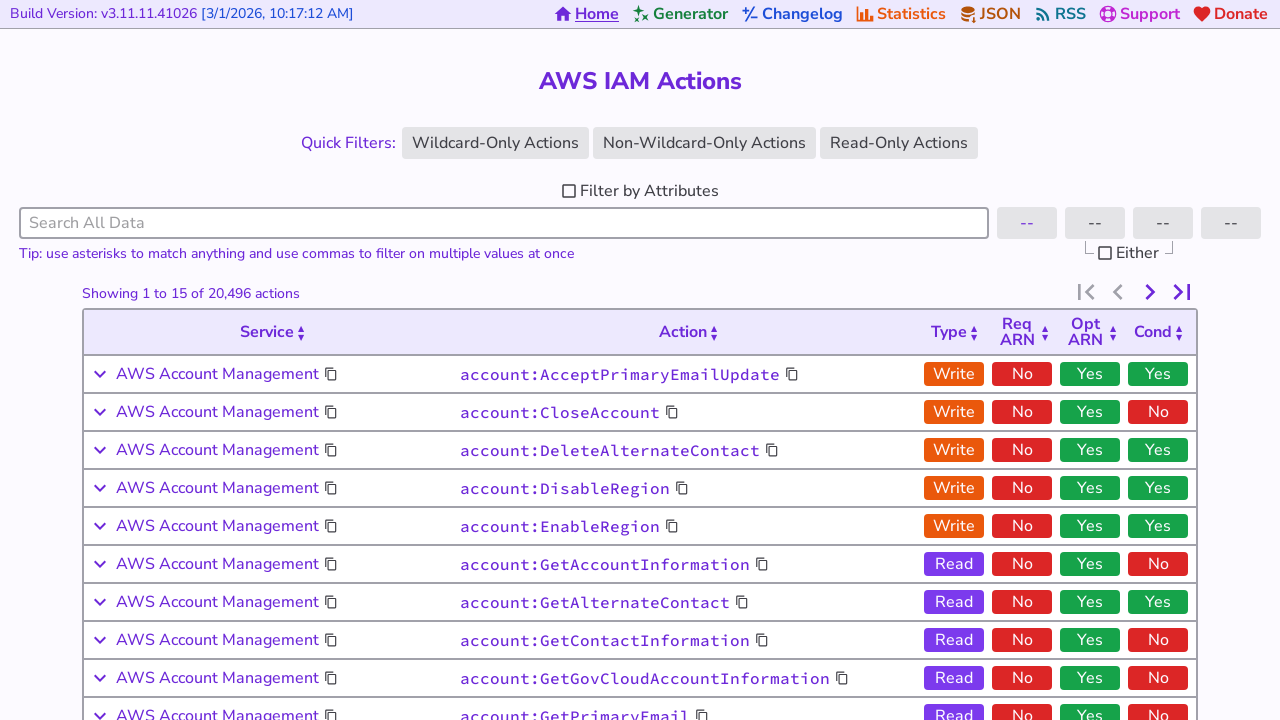

Waited for page to fully load (network idle)
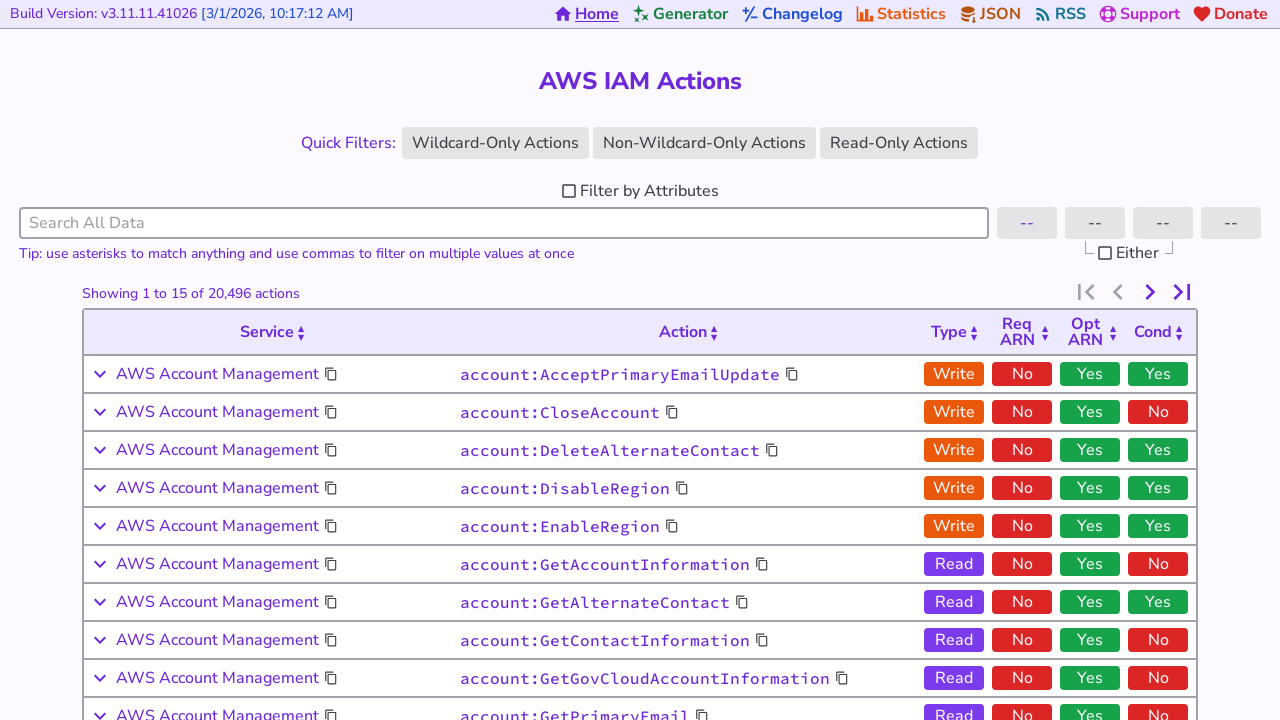

Clicked the 'Save As...' button to trigger download at (724, 558) on internal:text="Save As..."i
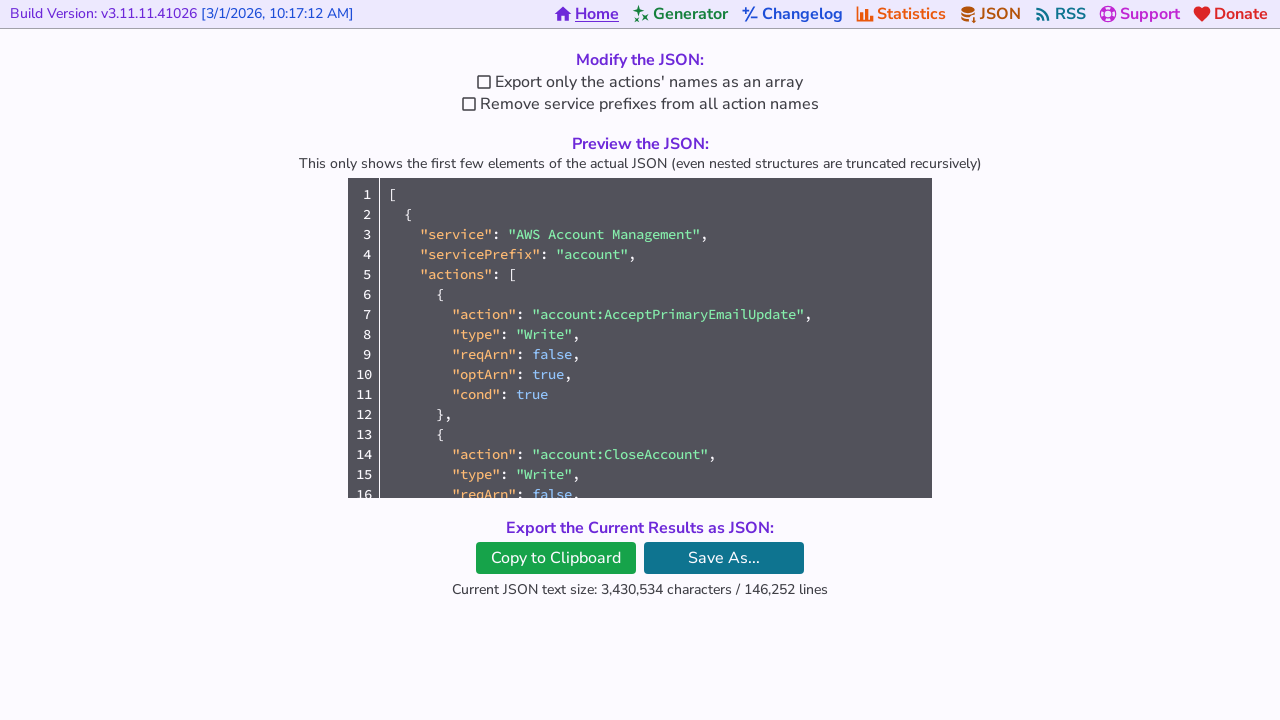

Waited 1 second for download action to complete
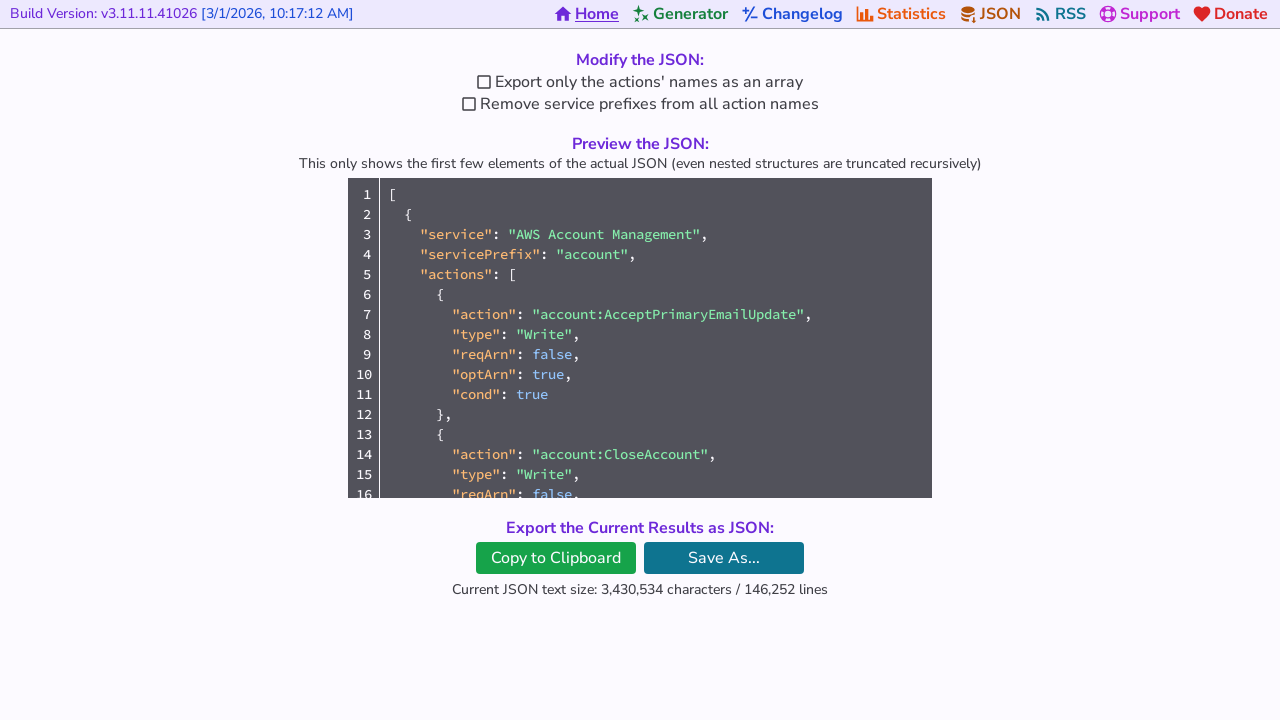

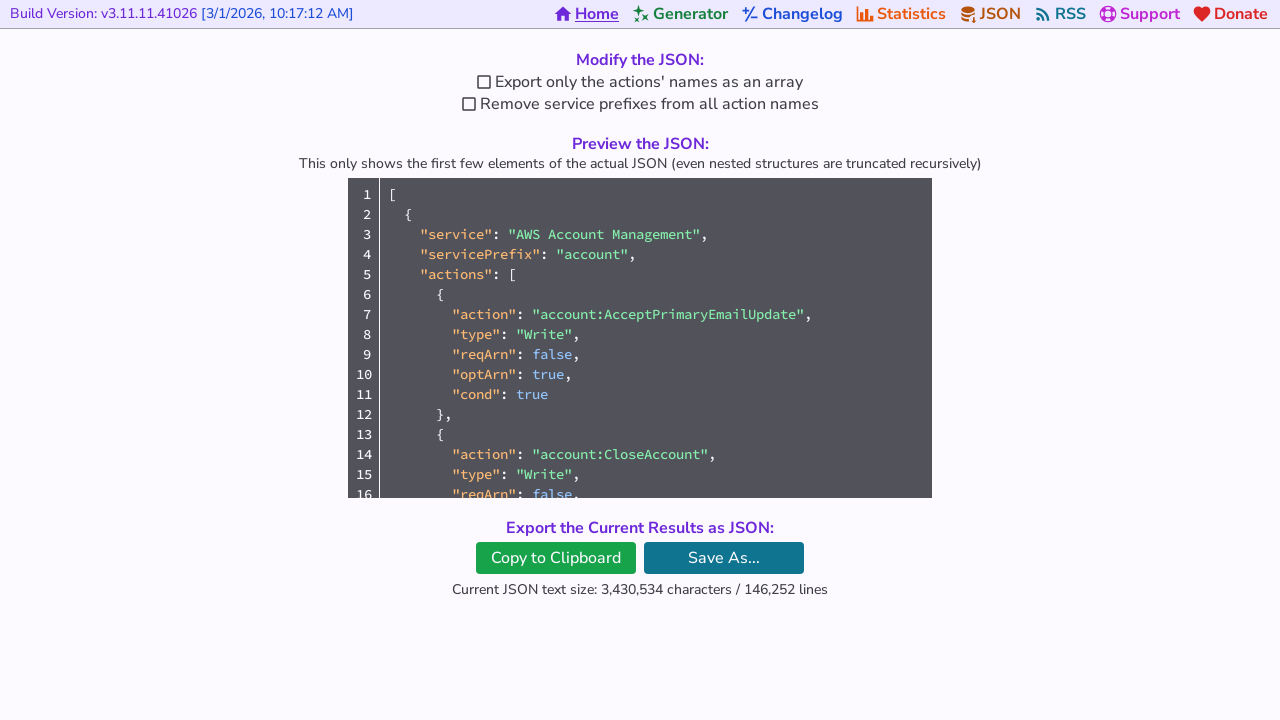